Tests JavaScript alert handling by navigating to the alerts page, triggering a prompt dialog, entering text, and accepting it

Starting URL: https://the-internet.herokuapp.com/

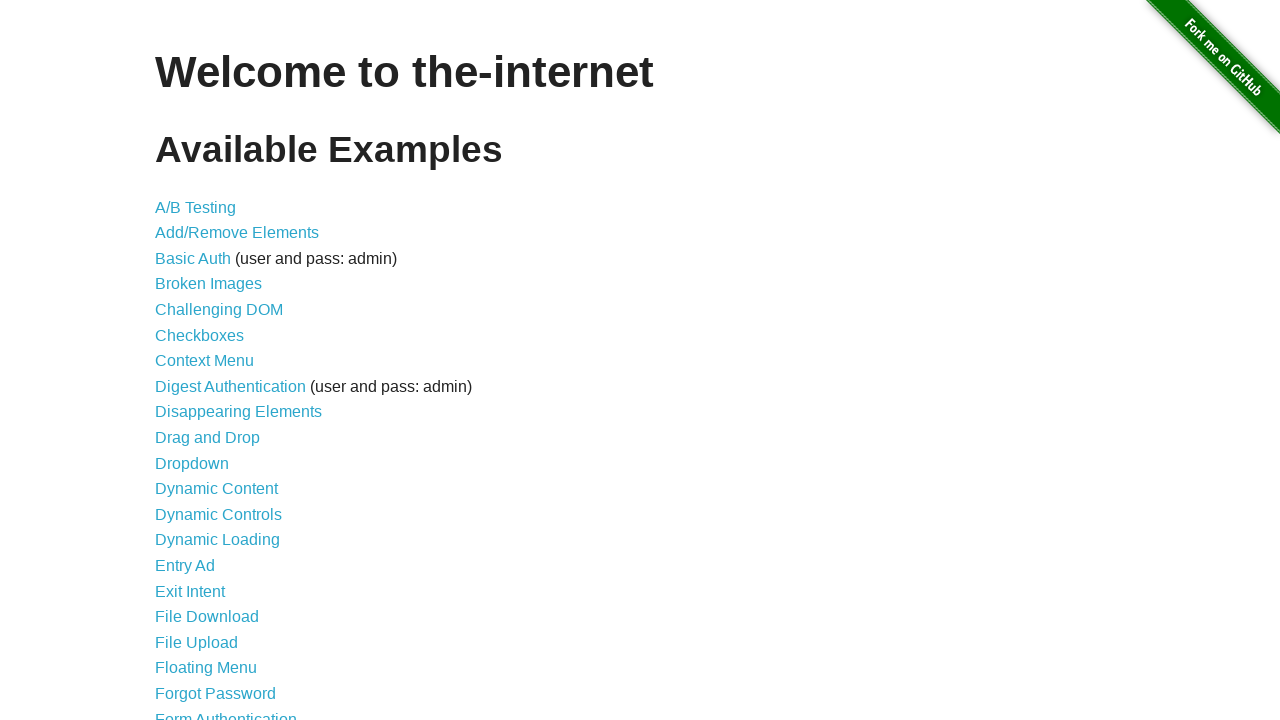

Scrolled to bottom of page
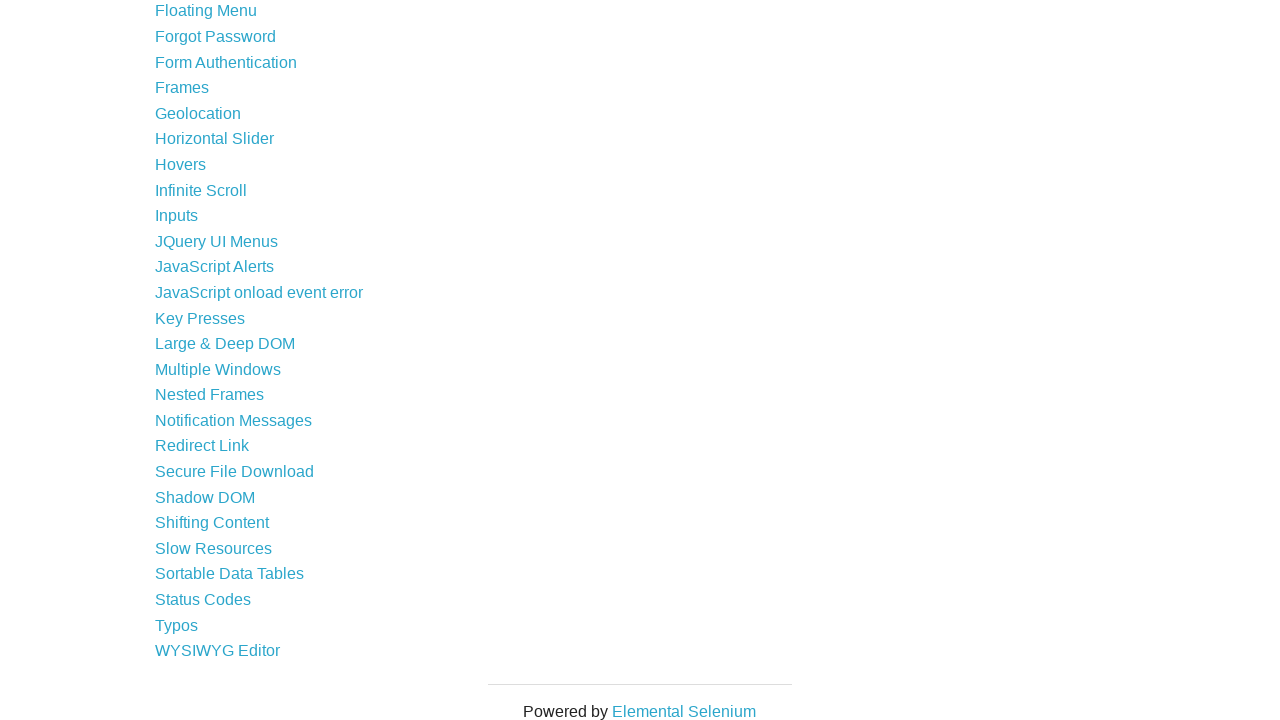

Clicked on JavaScript Alerts link at (214, 267) on xpath=/html/body/div[2]/div/ul/li[29]/a
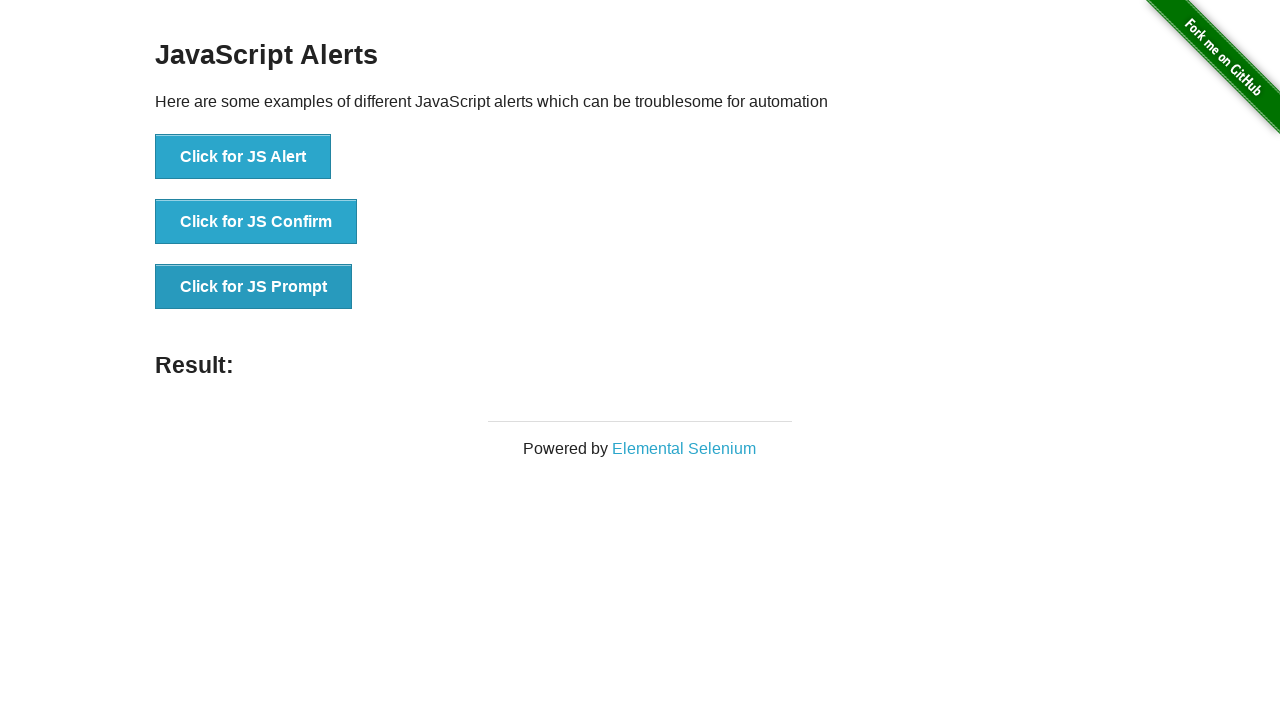

JS Prompt button loaded
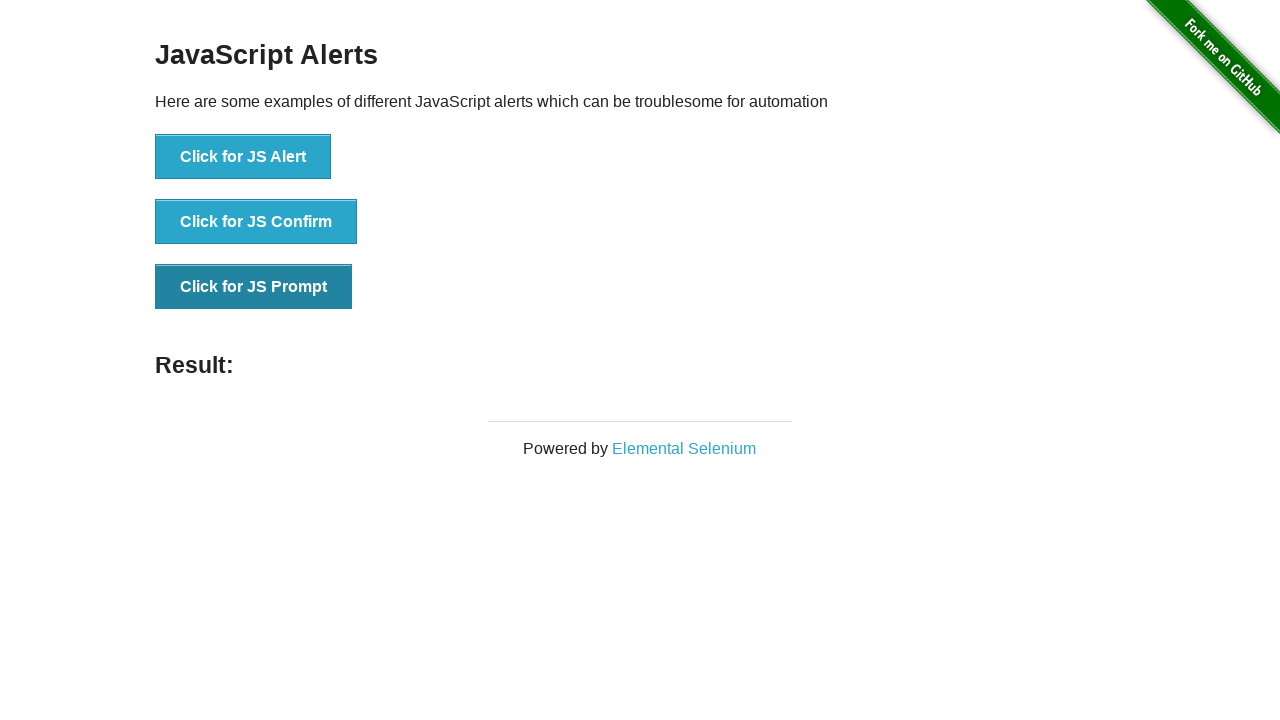

Clicked on JS Prompt button to trigger prompt dialog at (254, 287) on xpath=/html/body/div[2]/div/div/ul/li[3]/button
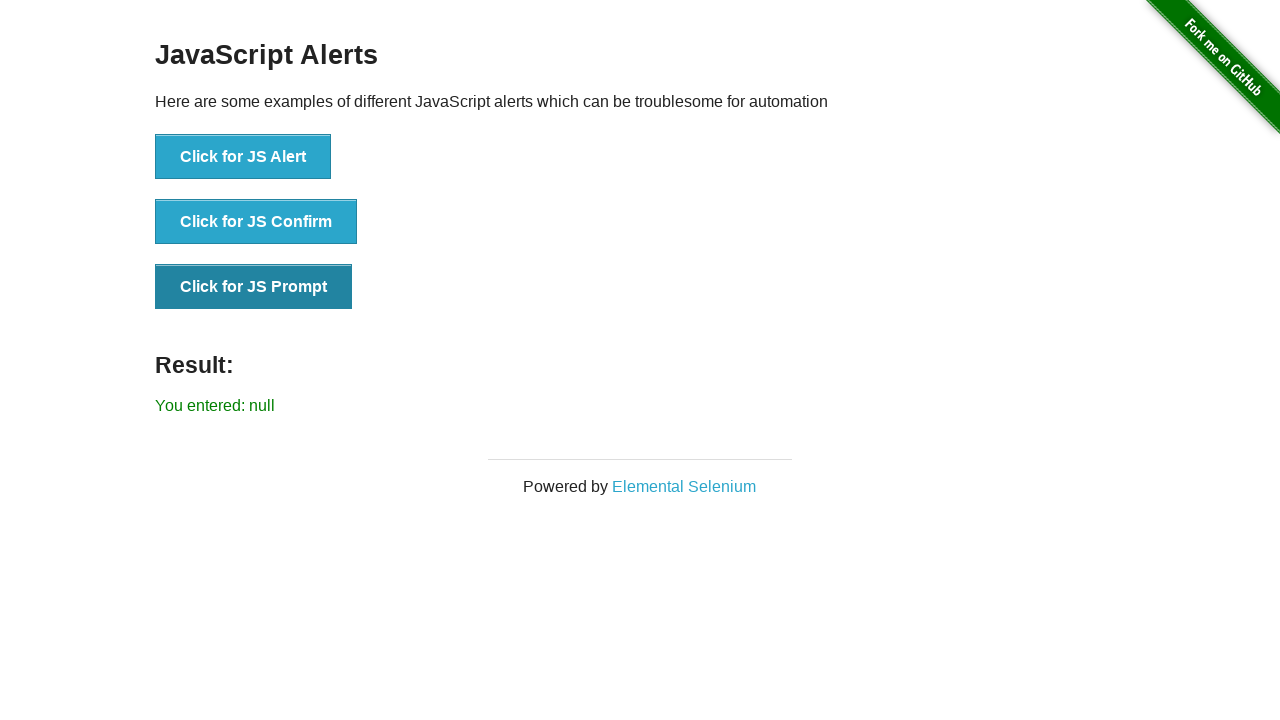

Set up dialog handler to accept prompt with text 'Vidushi'
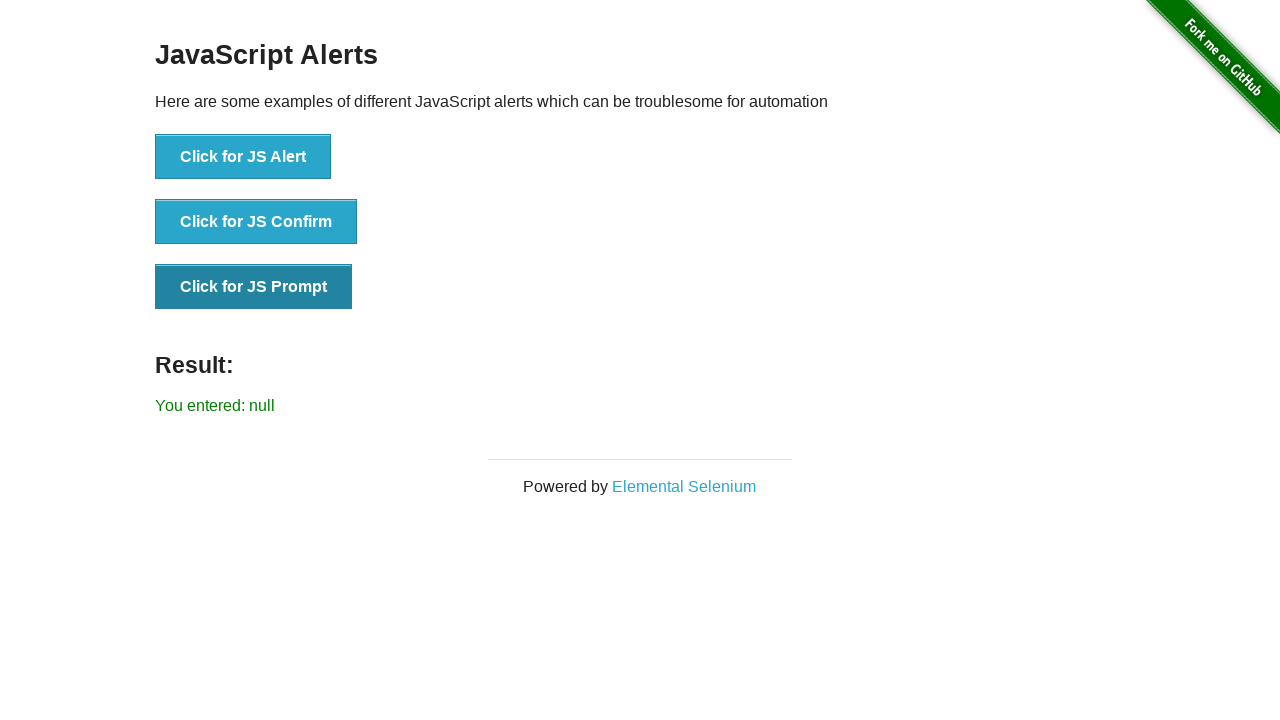

Waited for result to appear
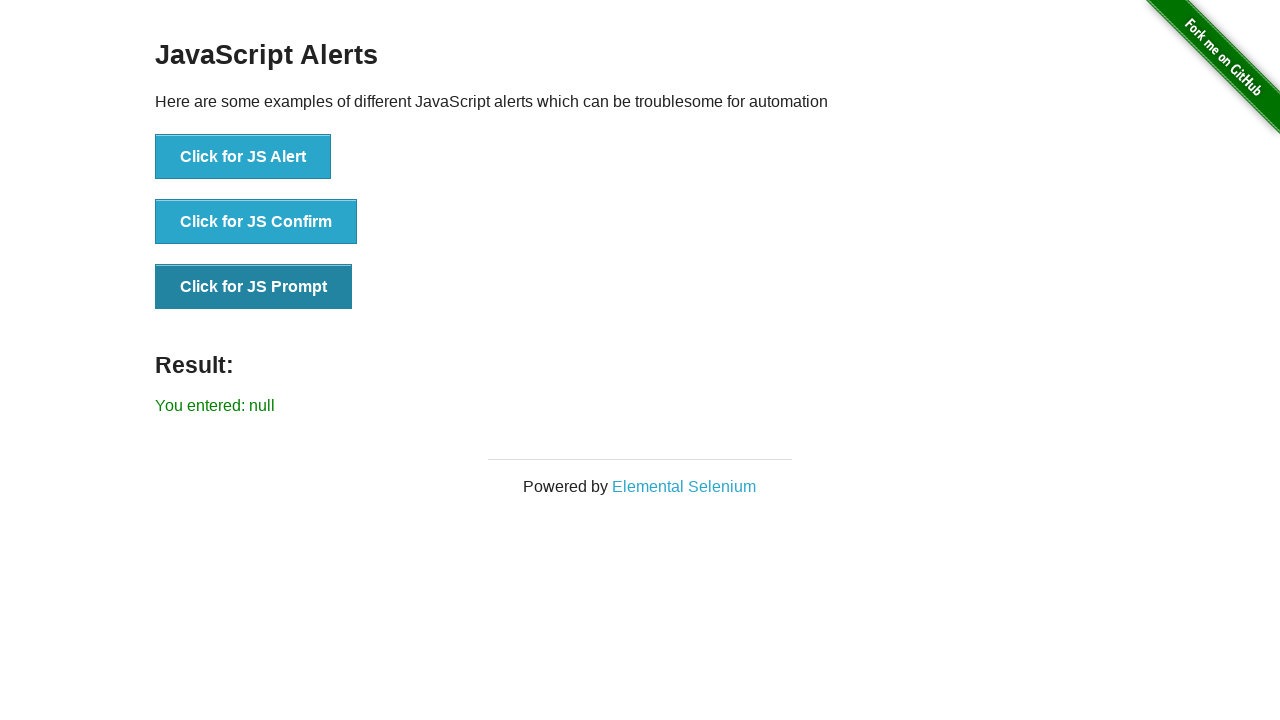

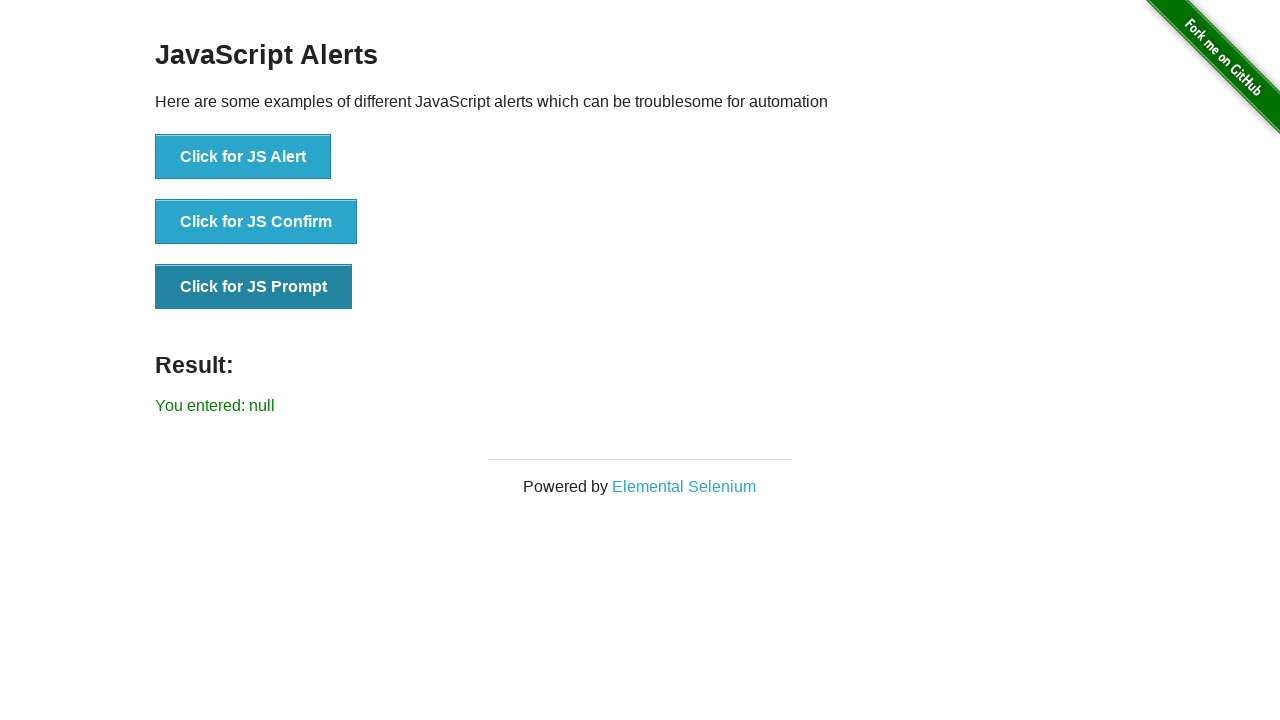